Tests file download functionality by navigating to a file download page and clicking on a download link to initiate the download of a document.

Starting URL: https://testcenter.techproeducation.com/index.php?page=file-download

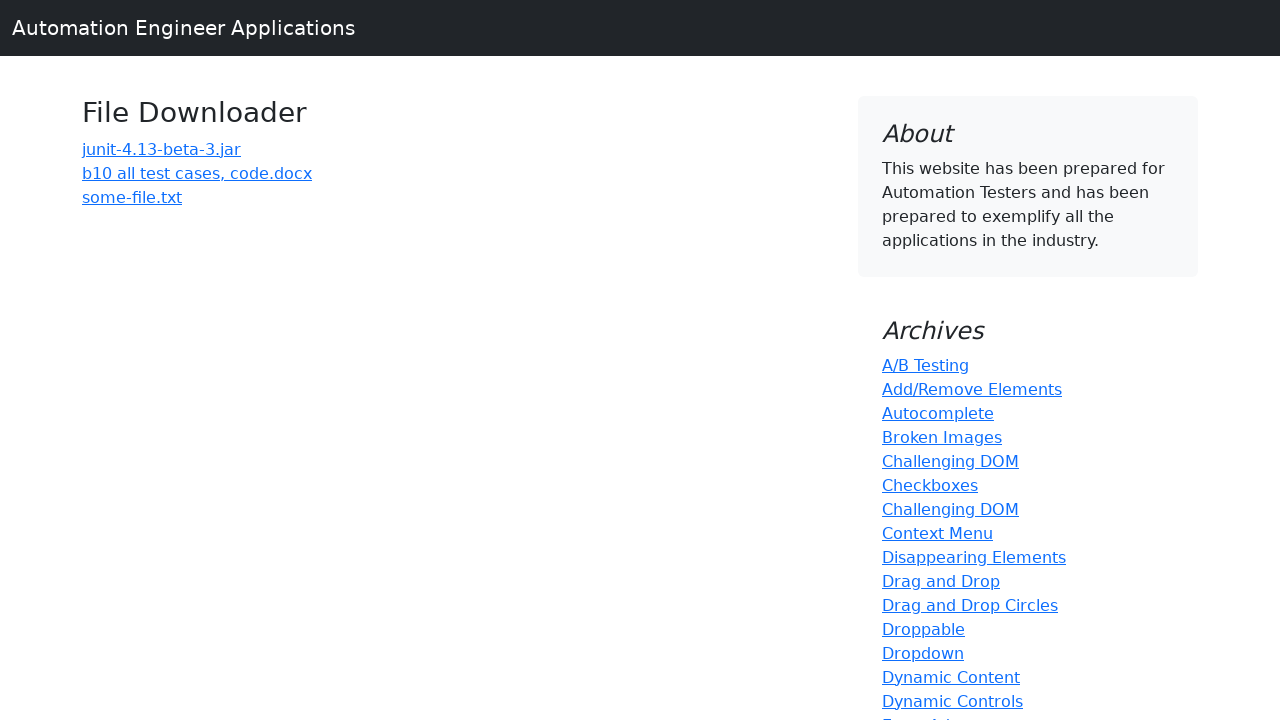

Navigated to file download page
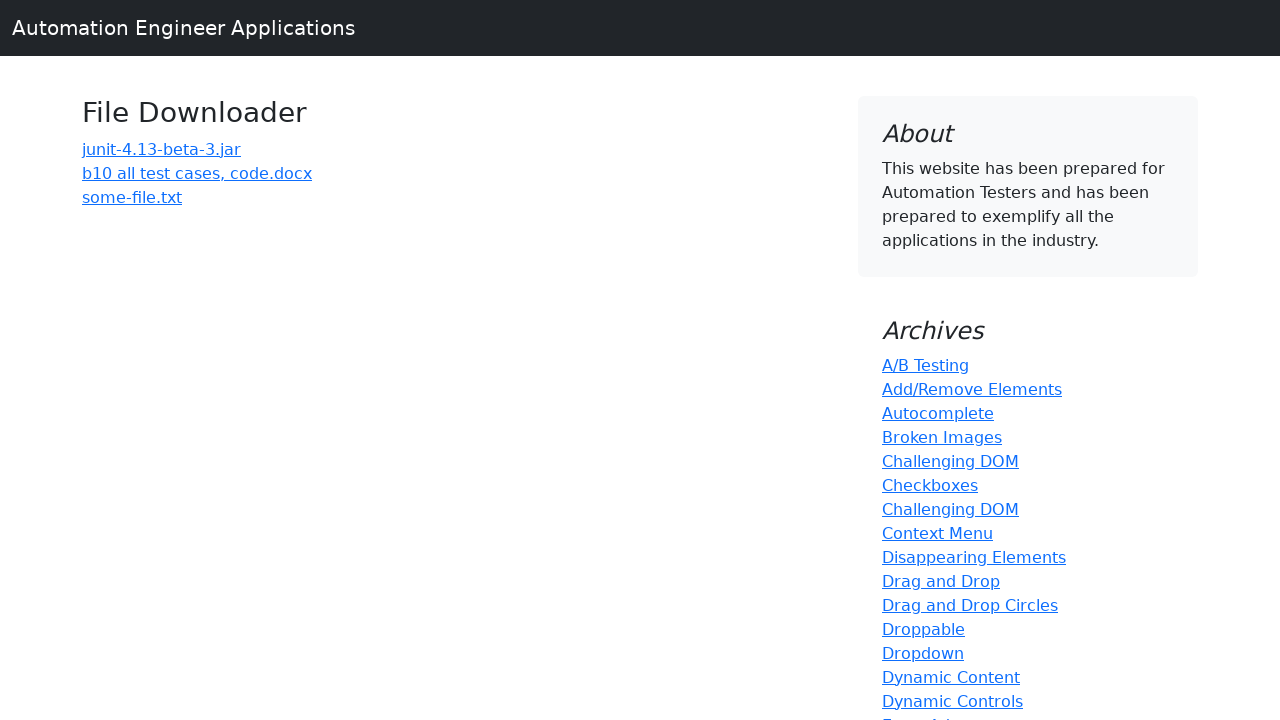

Clicked download link for 'b10 all test cases' file at (197, 173) on a:has-text('b10 all test cases')
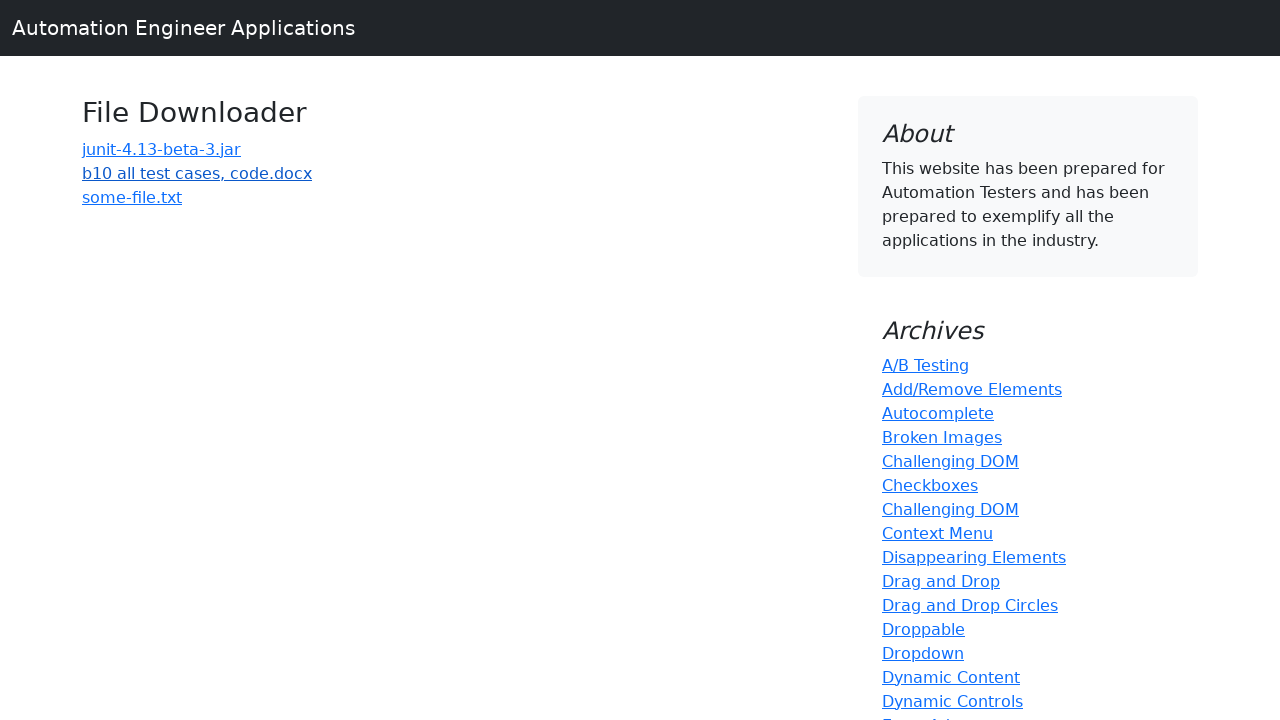

Waited 3 seconds for file download to initiate
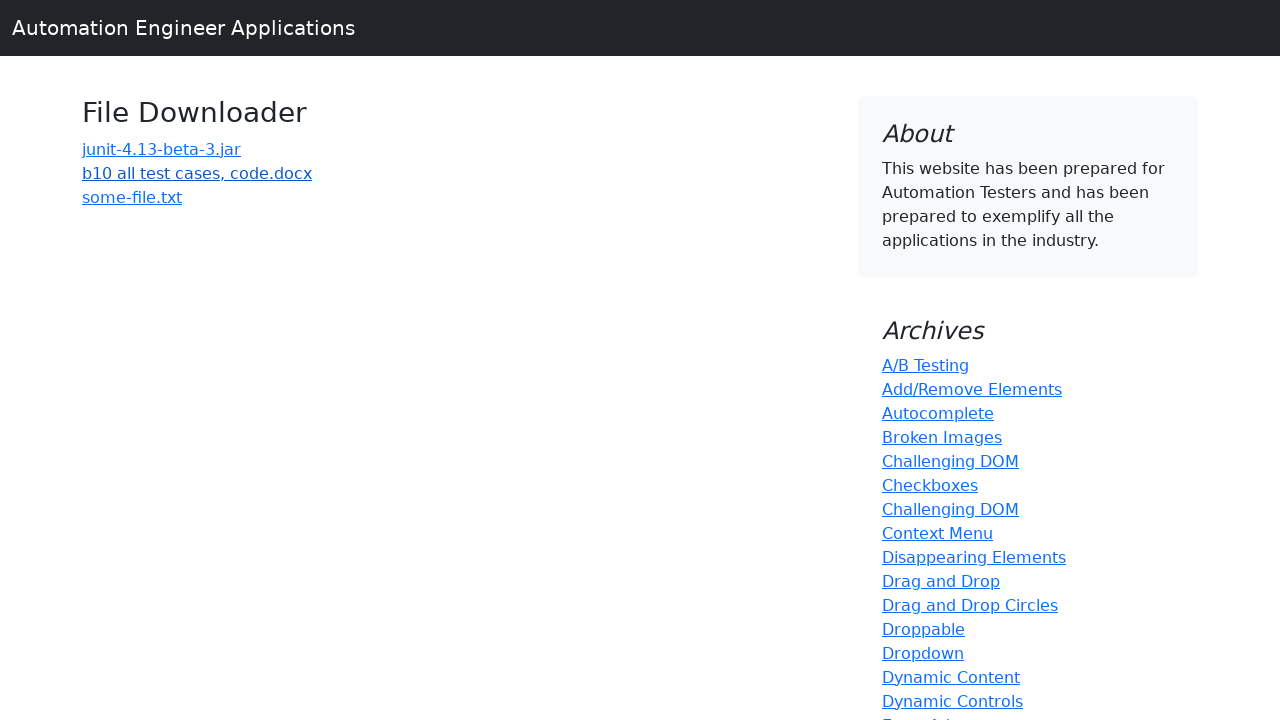

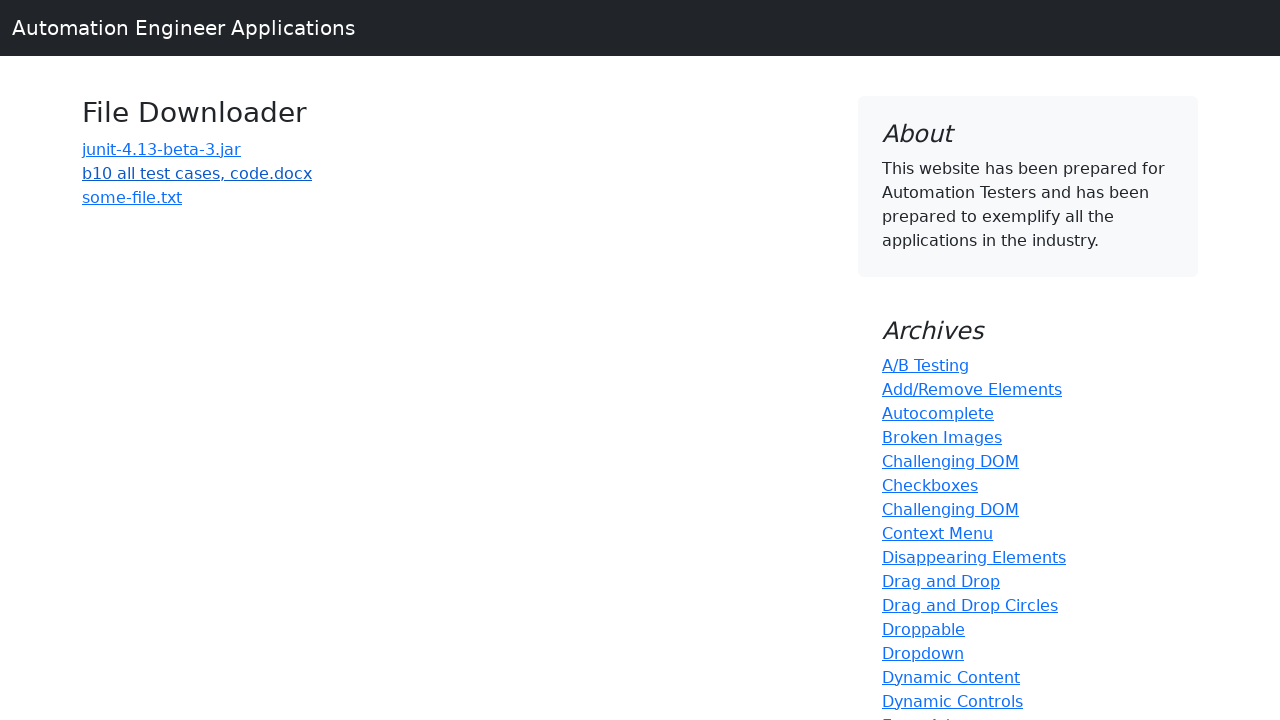